Tests the add/remove elements functionality by clicking "Add Element" to create a Delete button, verifying it appears, clicking it to remove it, and verifying it's no longer displayed.

Starting URL: https://practice.cydeo.com/add_remove_elements/

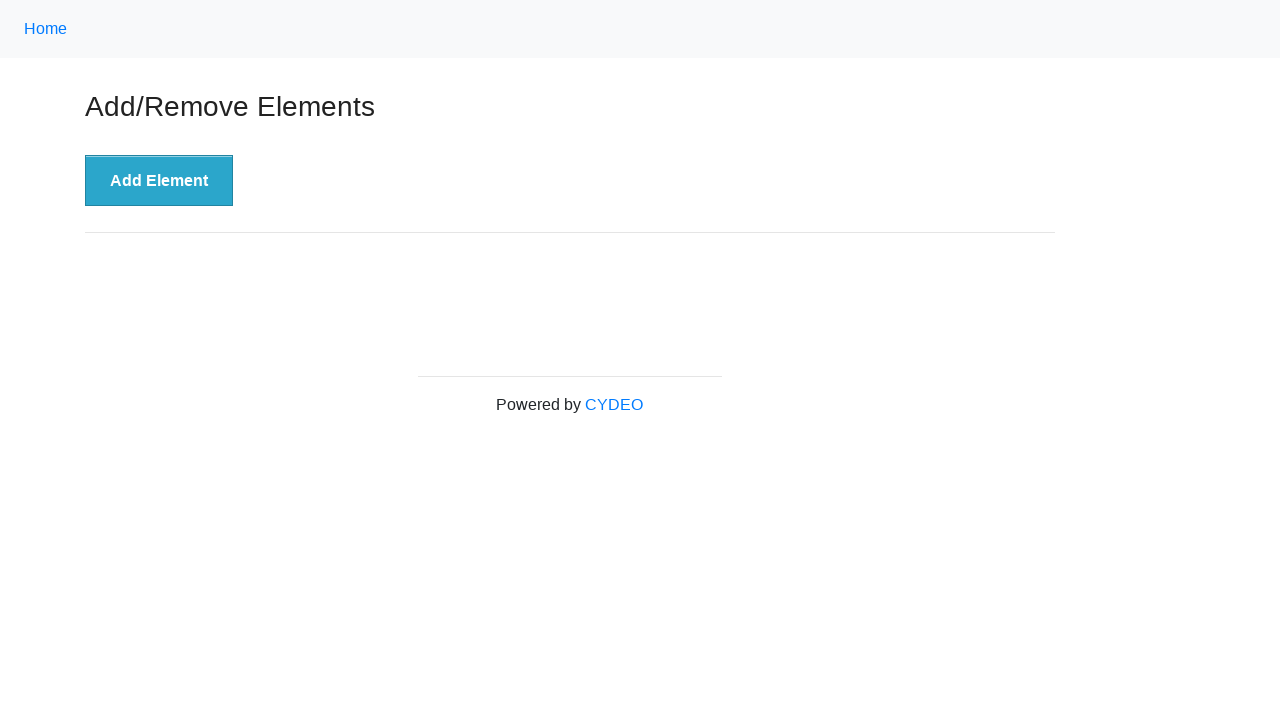

Clicked 'Add Element' button at (159, 181) on xpath=//button[.='Add Element']
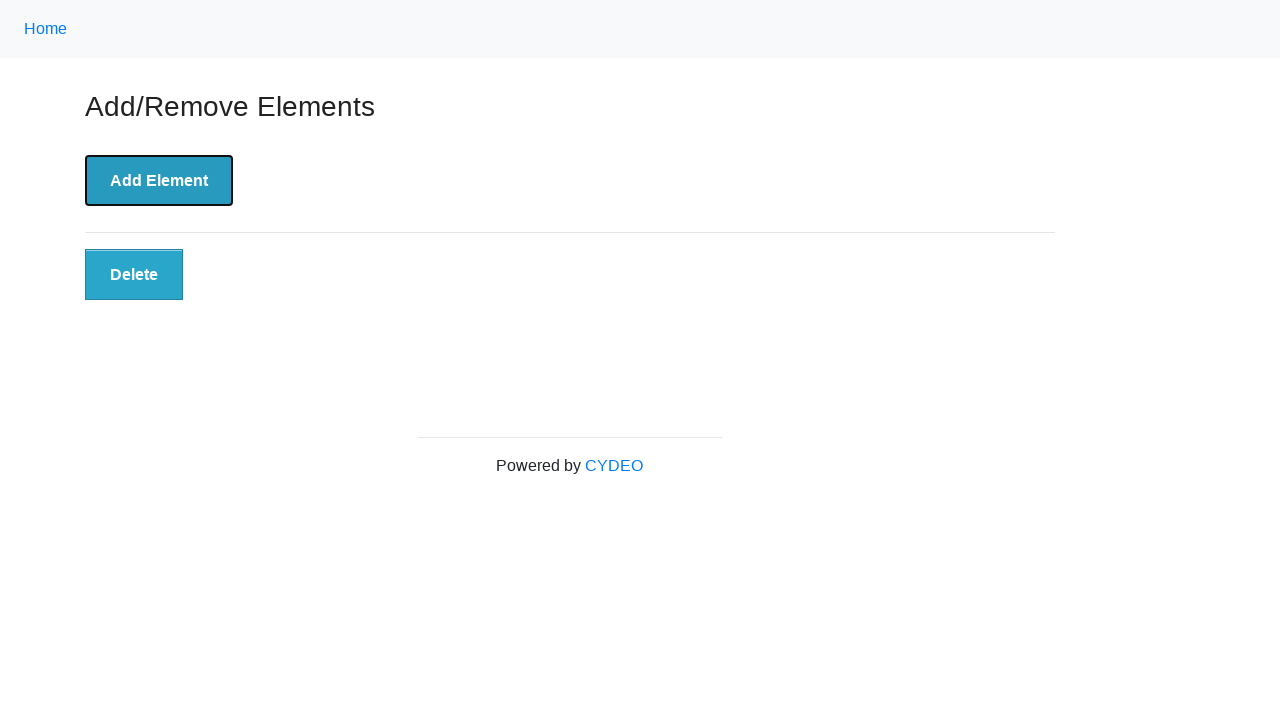

Delete button appeared and is visible
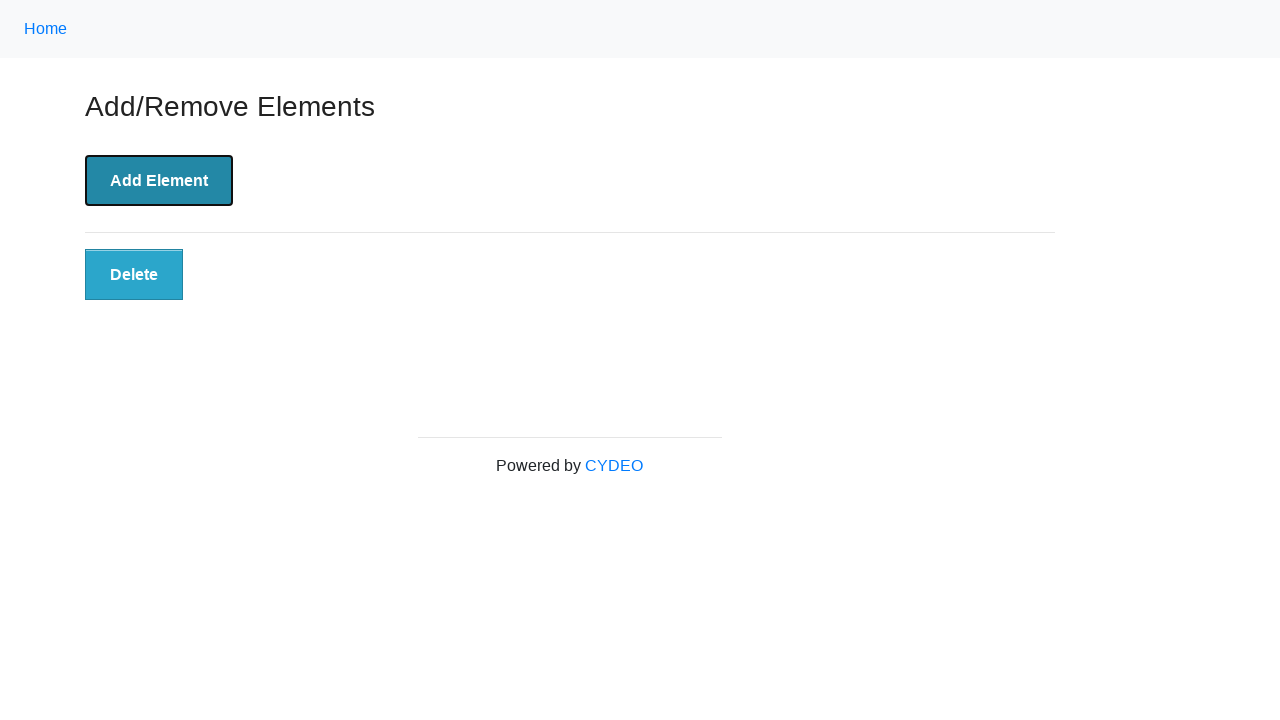

Verified Delete button is displayed
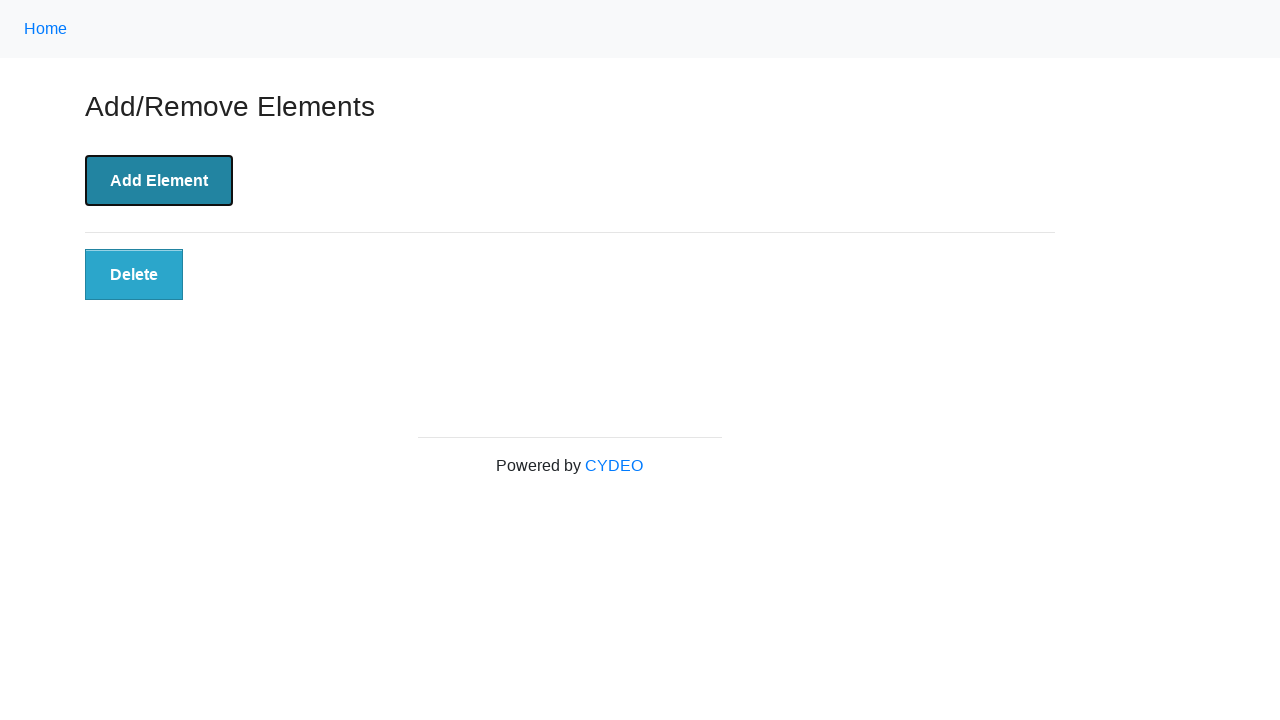

Clicked Delete button to remove element at (134, 275) on xpath=//button[.='Delete']
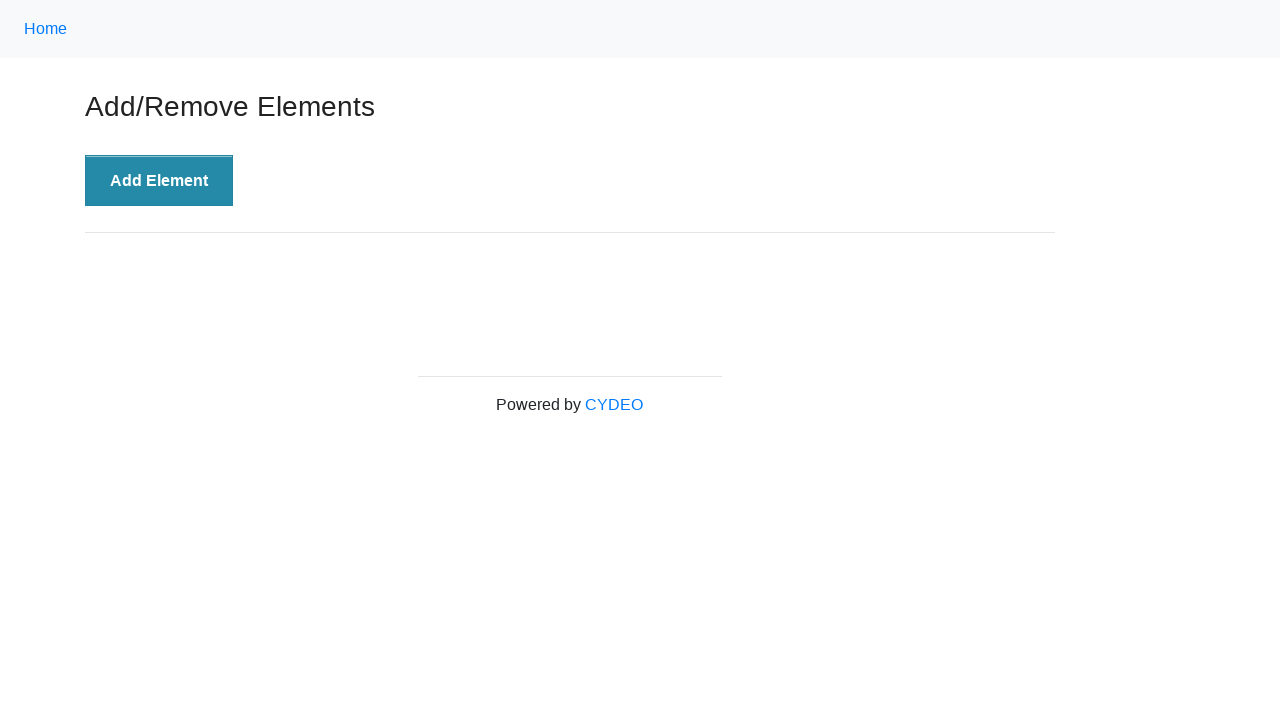

Delete button was removed from DOM
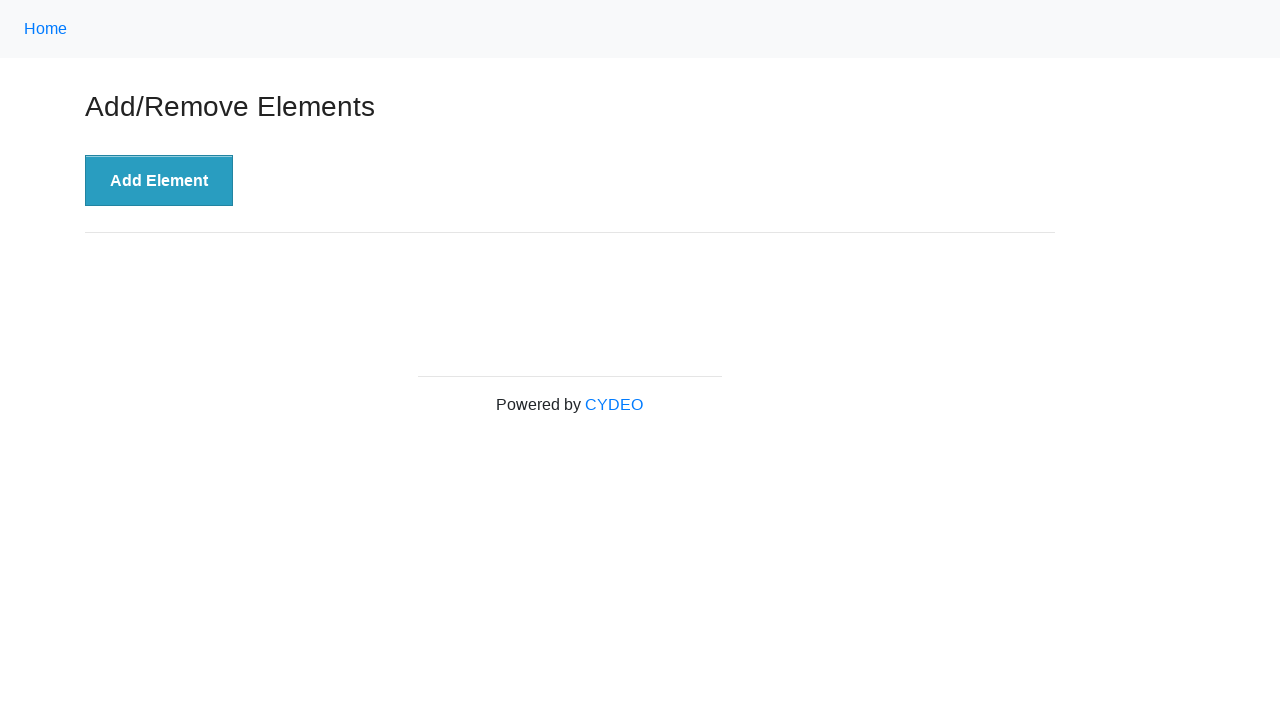

Test passed: element successfully removed
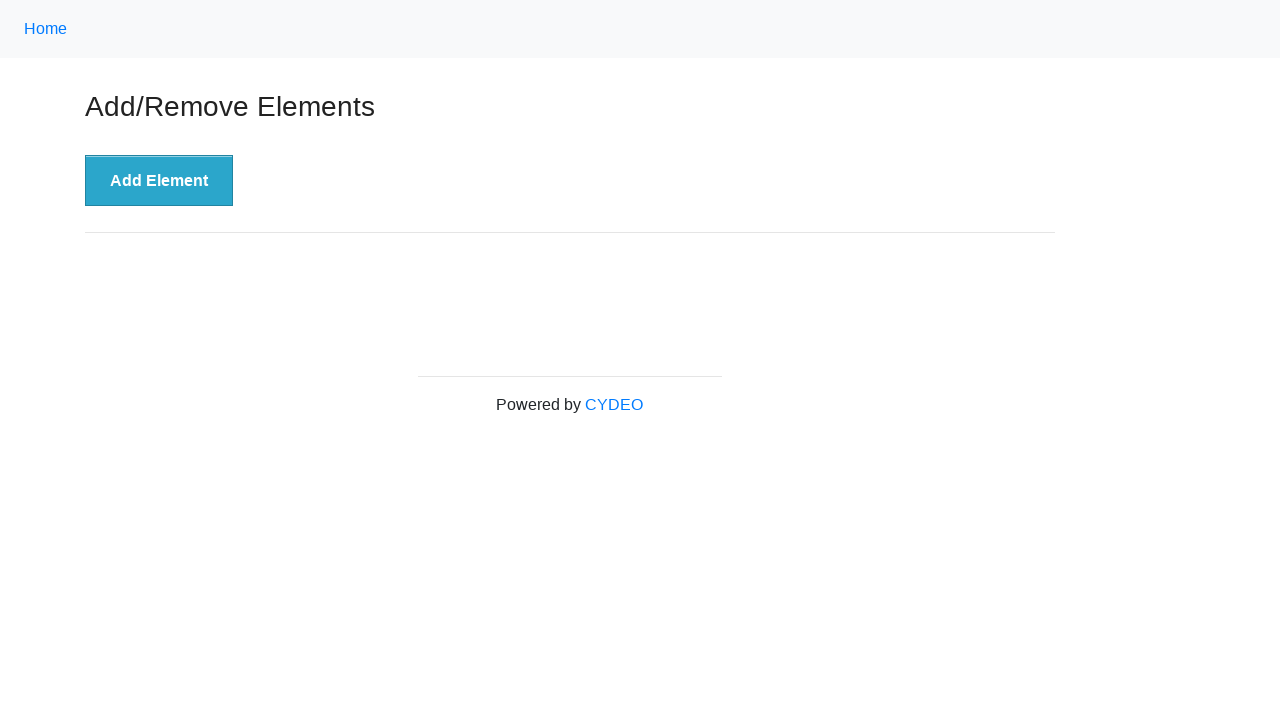

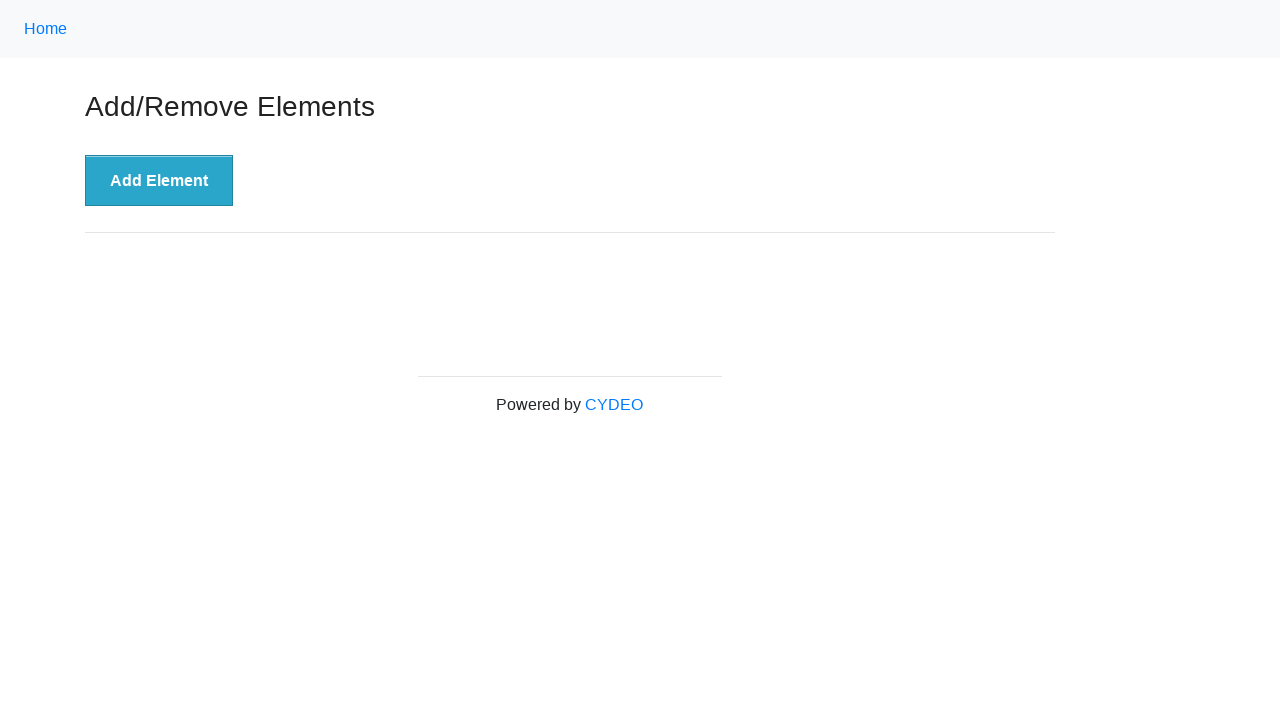